Tests marking individual todo items as complete by checking their checkboxes

Starting URL: https://demo.playwright.dev/todomvc

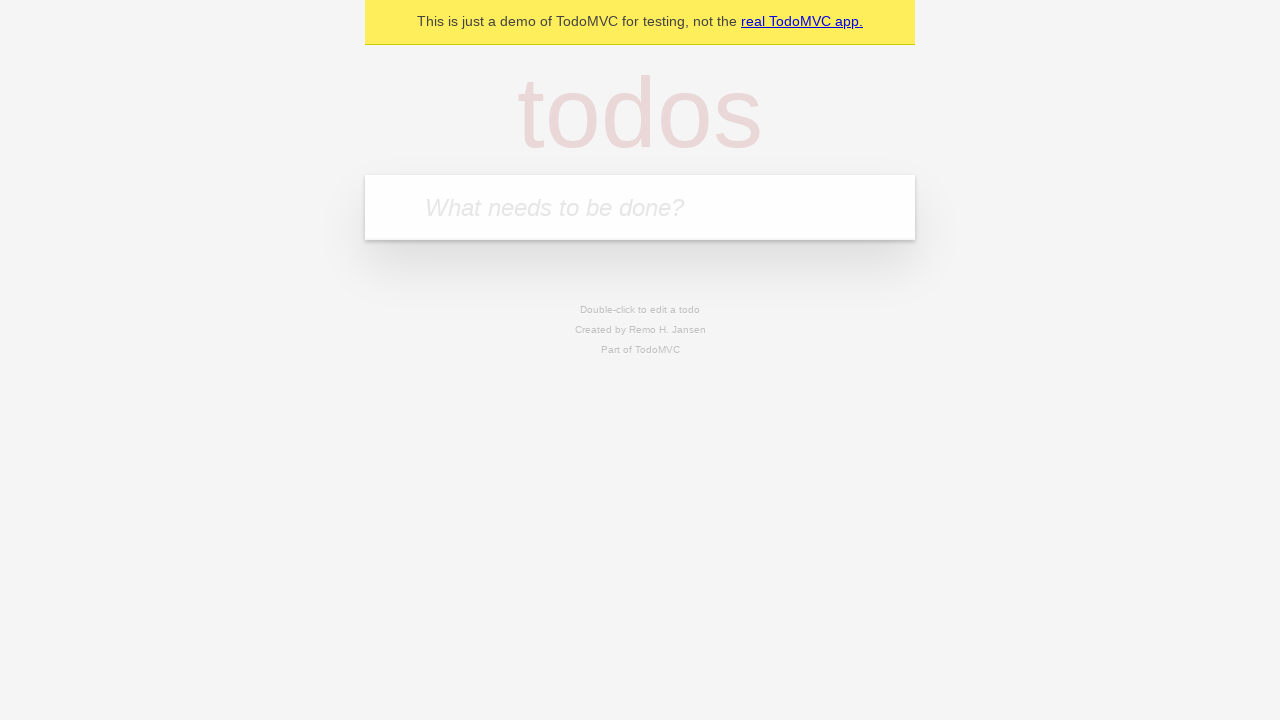

Filled todo input with 'buy some cheese' on internal:attr=[placeholder="What needs to be done?"i]
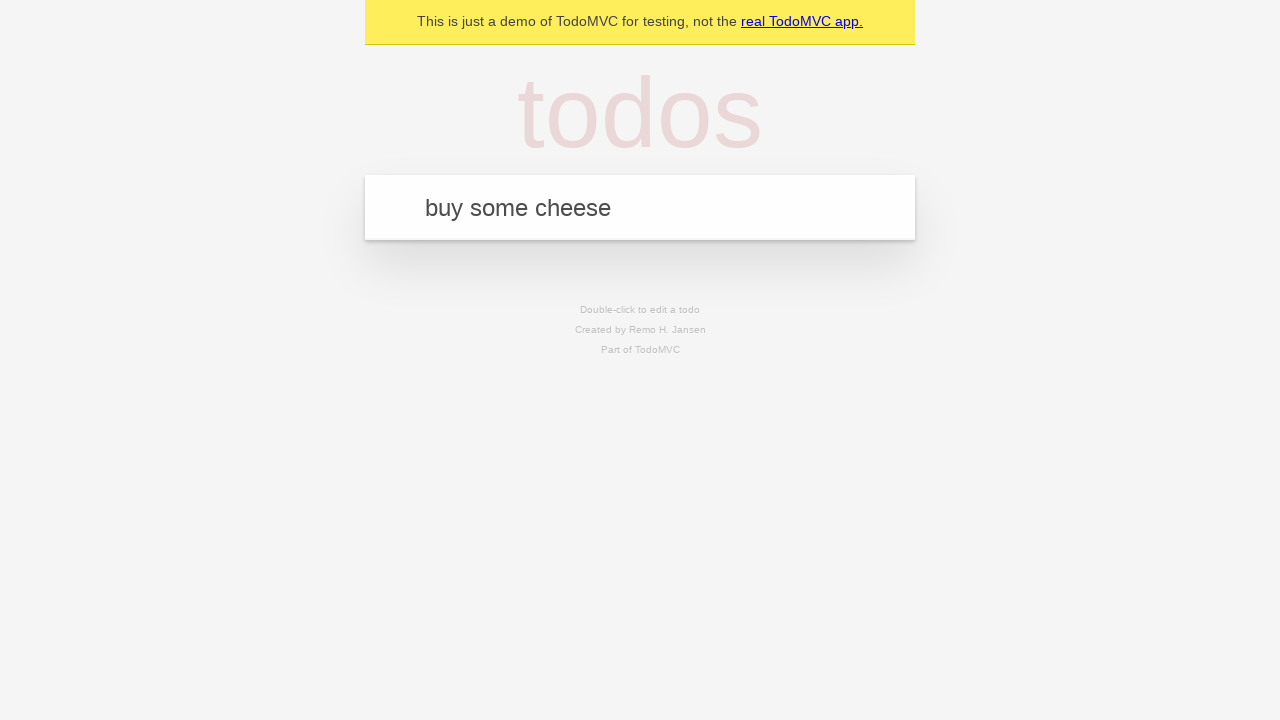

Pressed Enter to create todo item 'buy some cheese' on internal:attr=[placeholder="What needs to be done?"i]
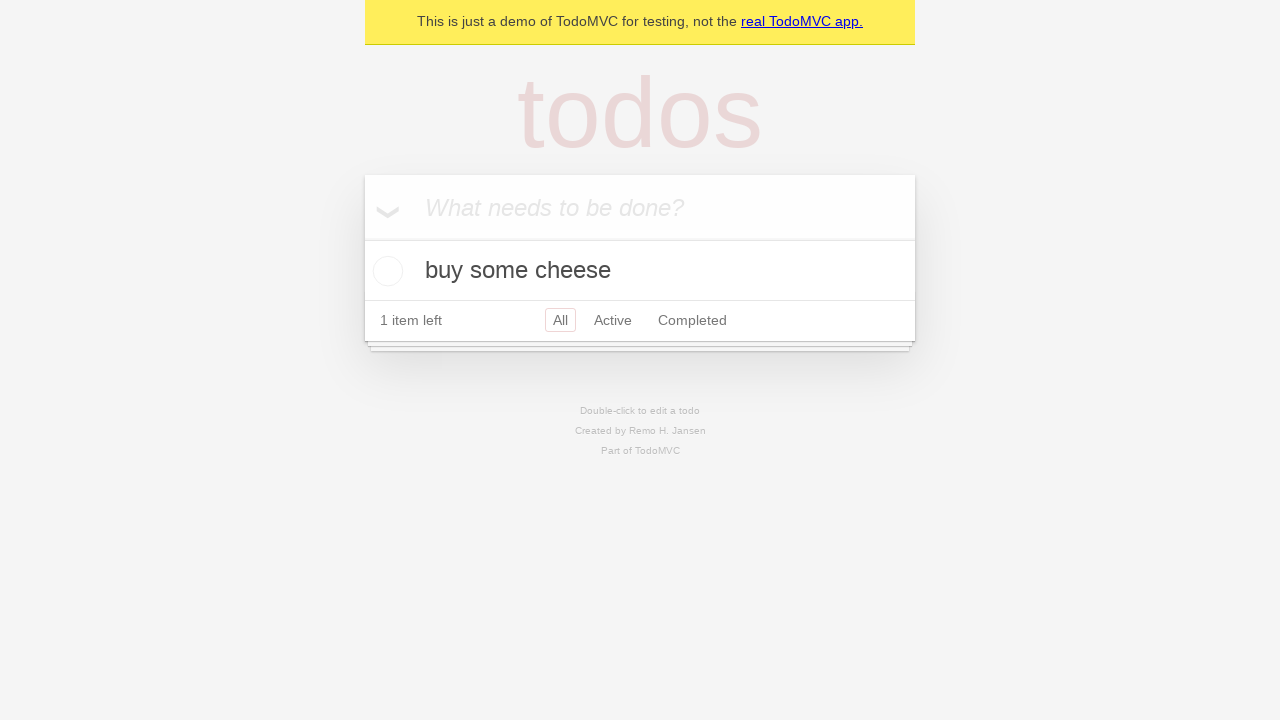

Filled todo input with 'feed the cat' on internal:attr=[placeholder="What needs to be done?"i]
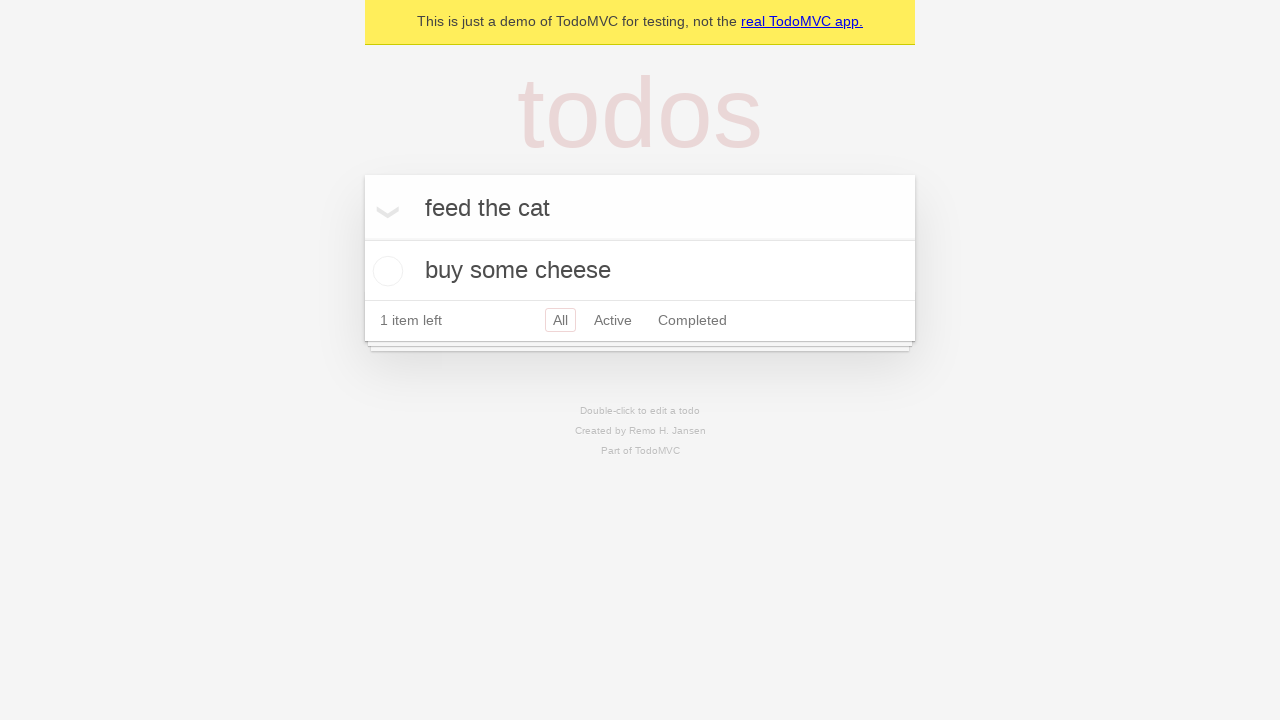

Pressed Enter to create todo item 'feed the cat' on internal:attr=[placeholder="What needs to be done?"i]
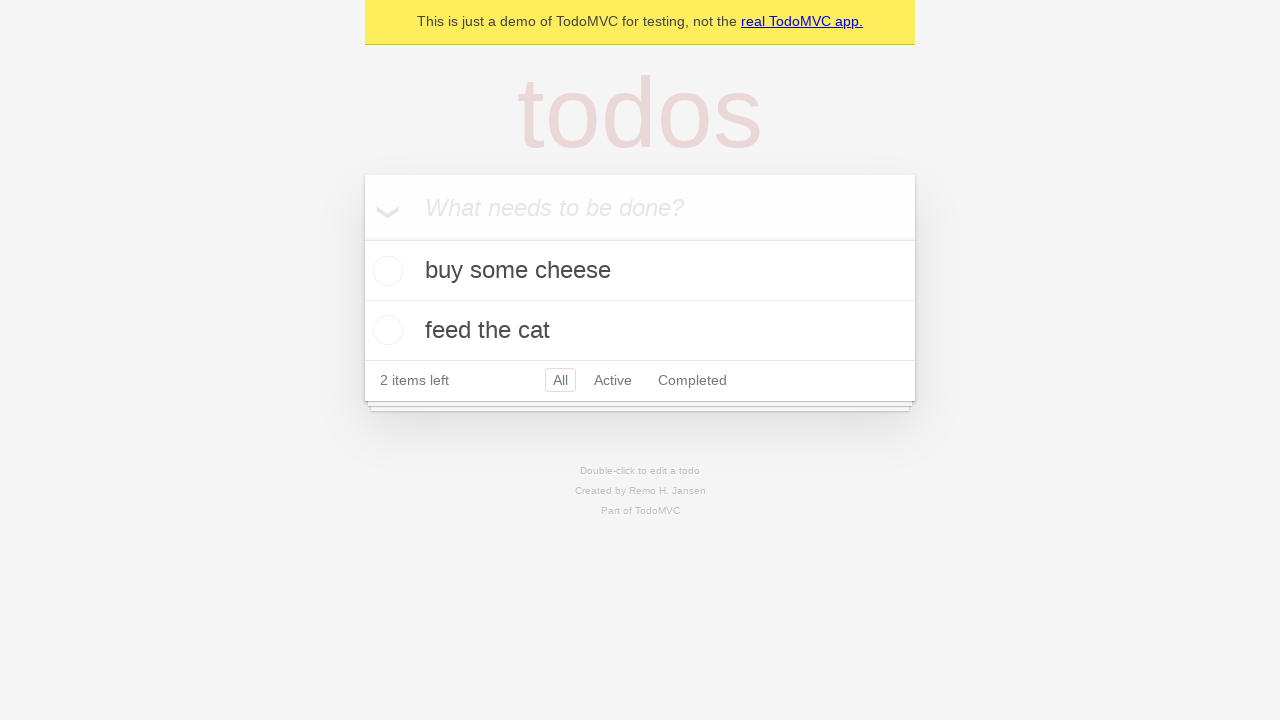

Waited for todo items to load
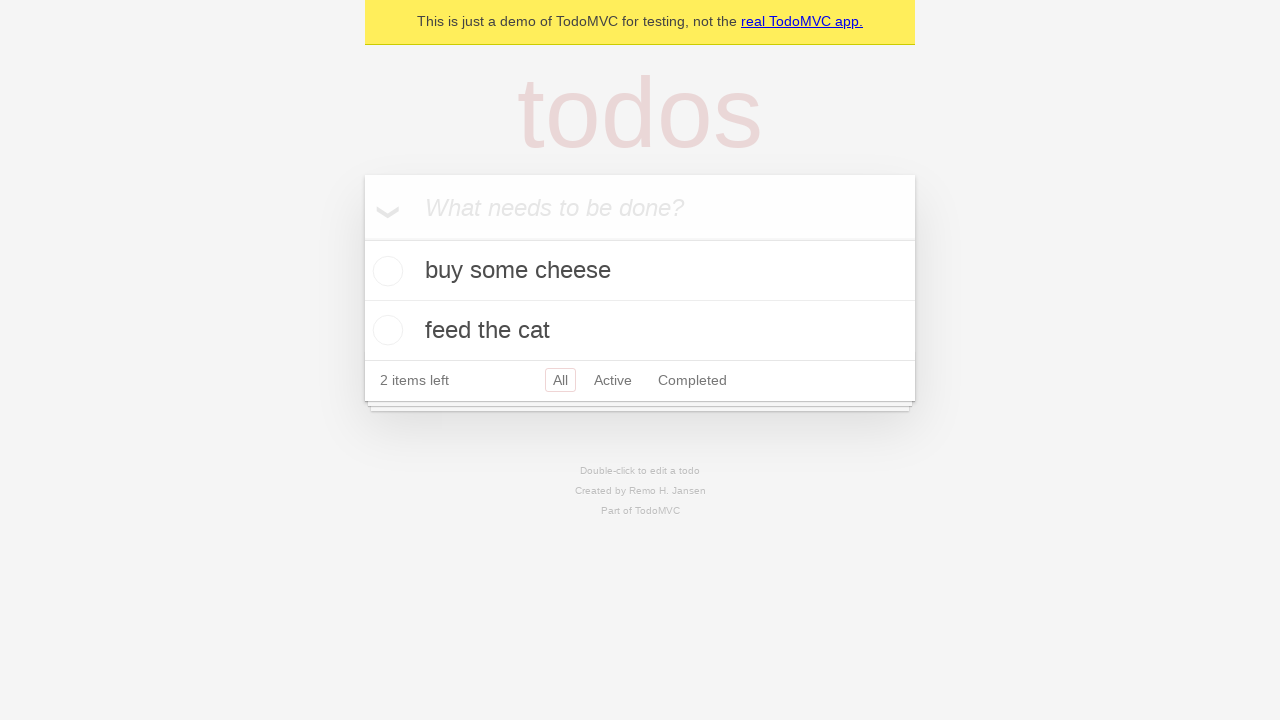

Marked first todo item 'buy some cheese' as complete at (385, 271) on internal:testid=[data-testid="todo-item"s] >> nth=0 >> internal:role=checkbox
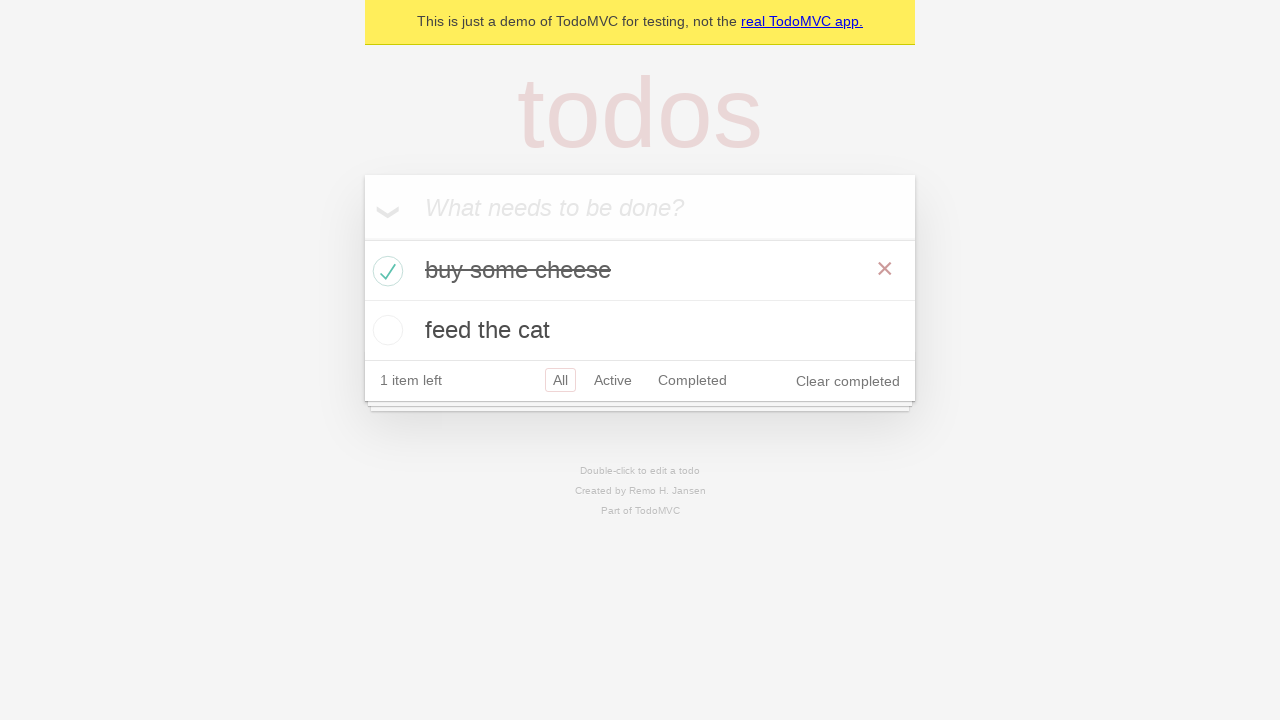

Marked second todo item 'feed the cat' as complete at (385, 330) on internal:testid=[data-testid="todo-item"s] >> nth=1 >> internal:role=checkbox
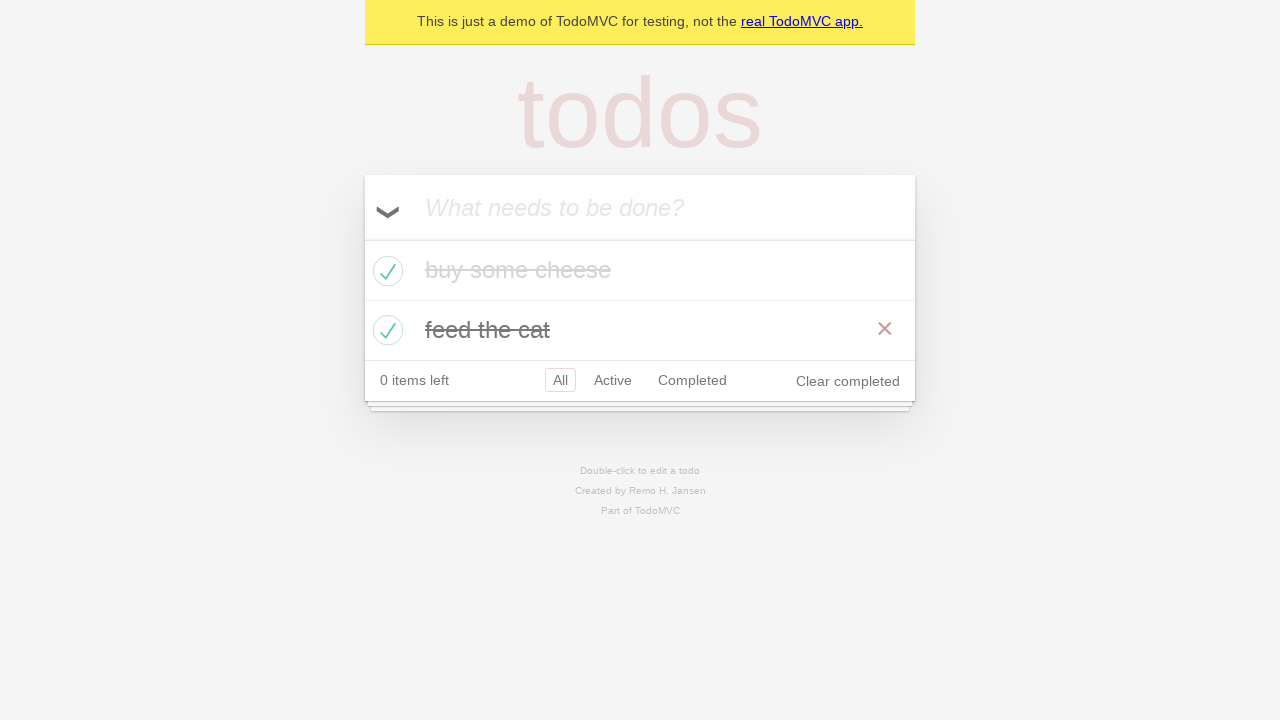

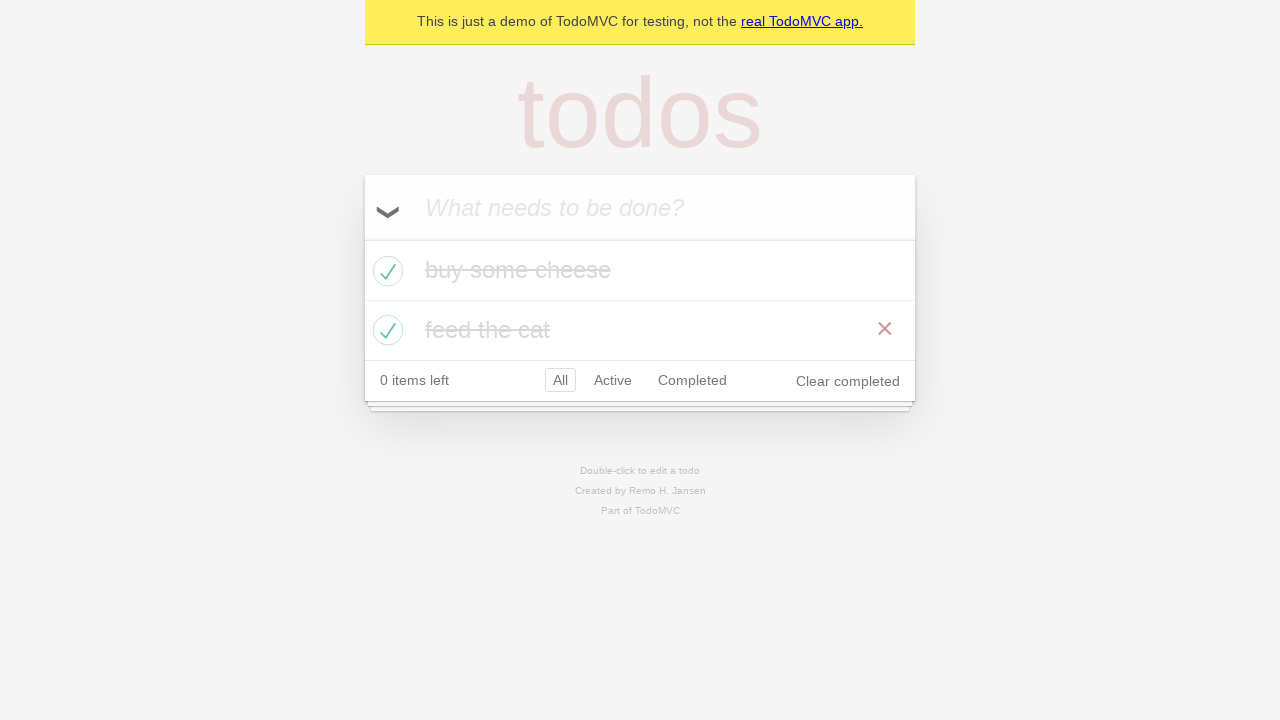